Tests the "Check All" button functionality by clicking it and verifying all three checkboxes become selected

Starting URL: https://moatazeldebsy.github.io/test-automation-practices/#/checkboxes

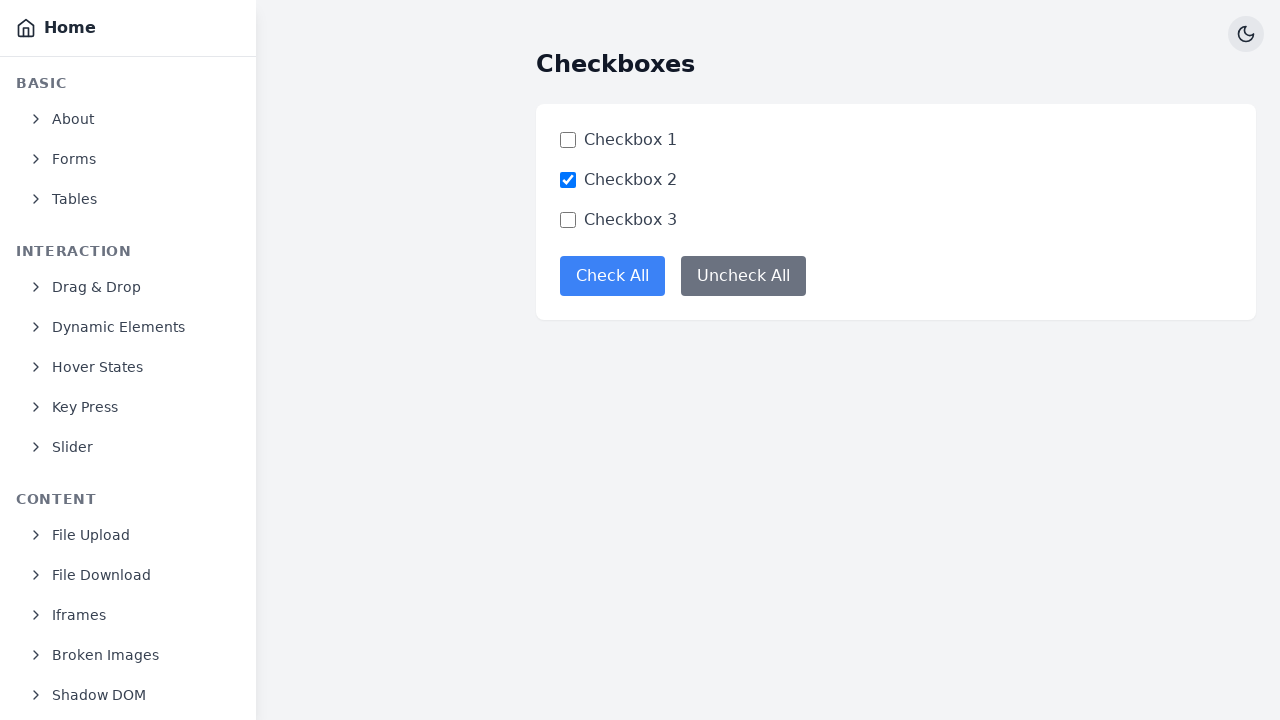

Navigated to checkbox test page
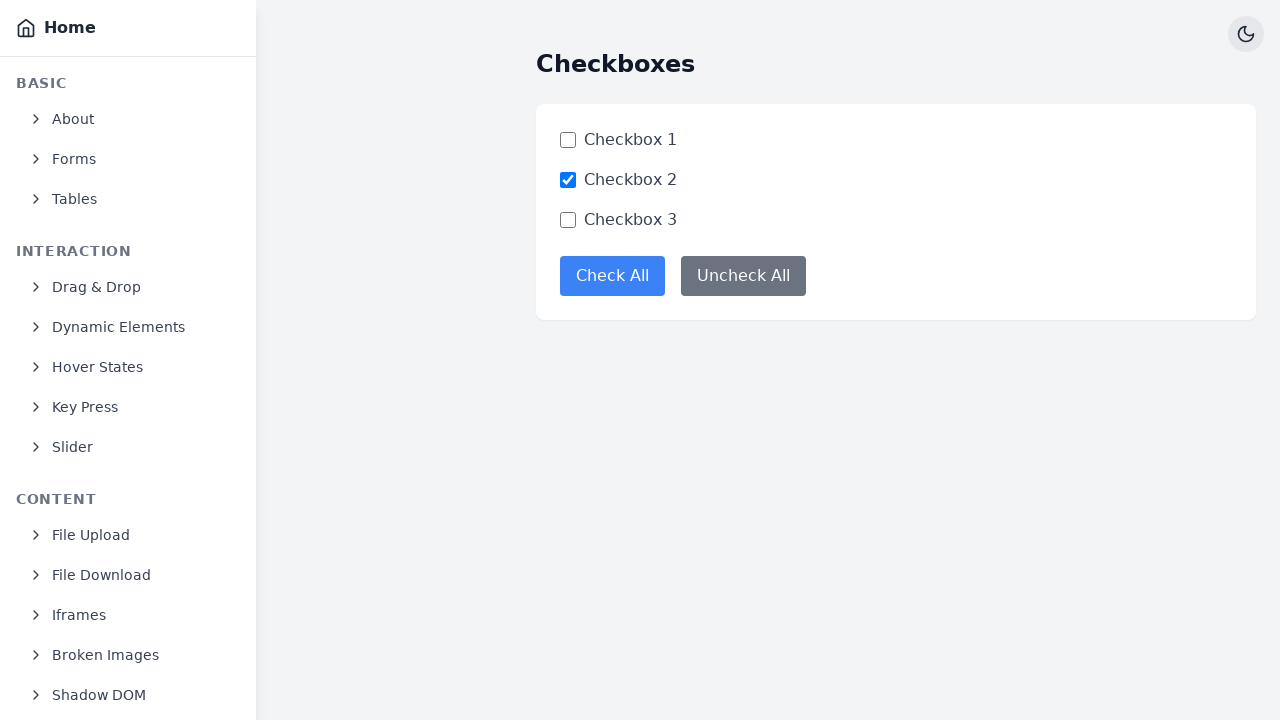

Clicked the 'Check All' button at (612, 276) on button[data-test='check-all-button']
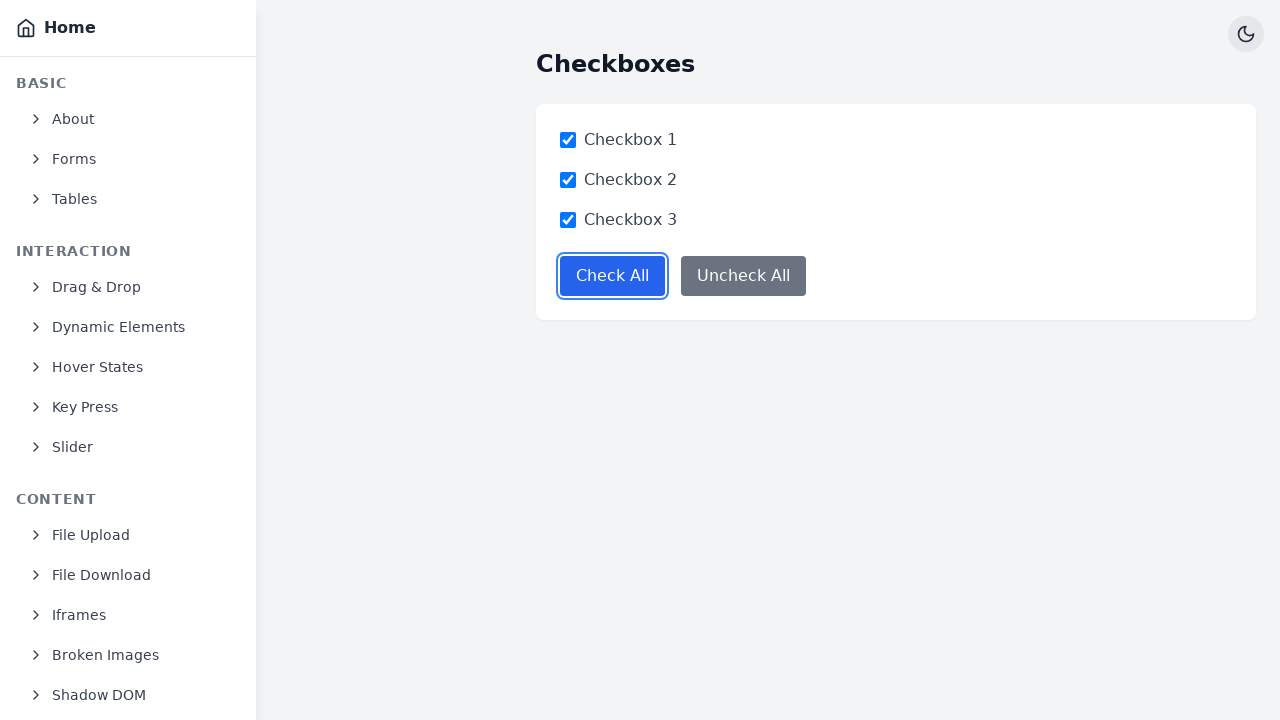

Verified checkbox 1 is checked
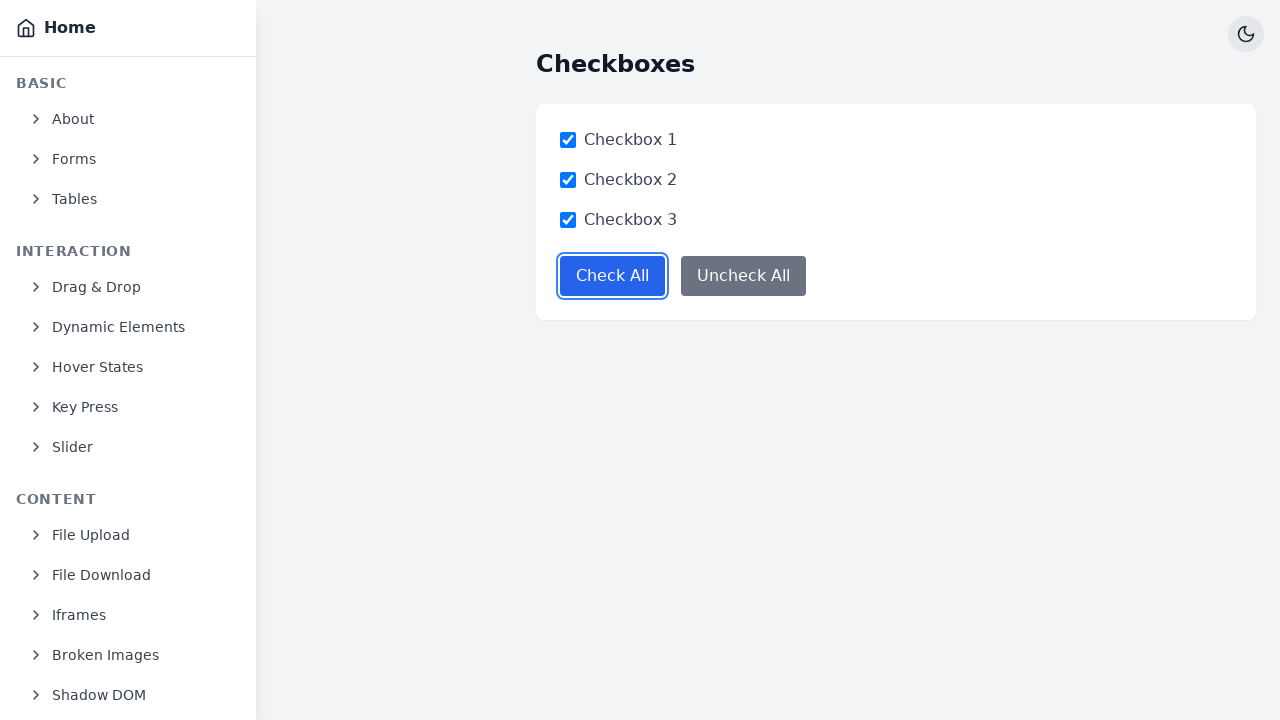

Verified checkbox 2 is checked
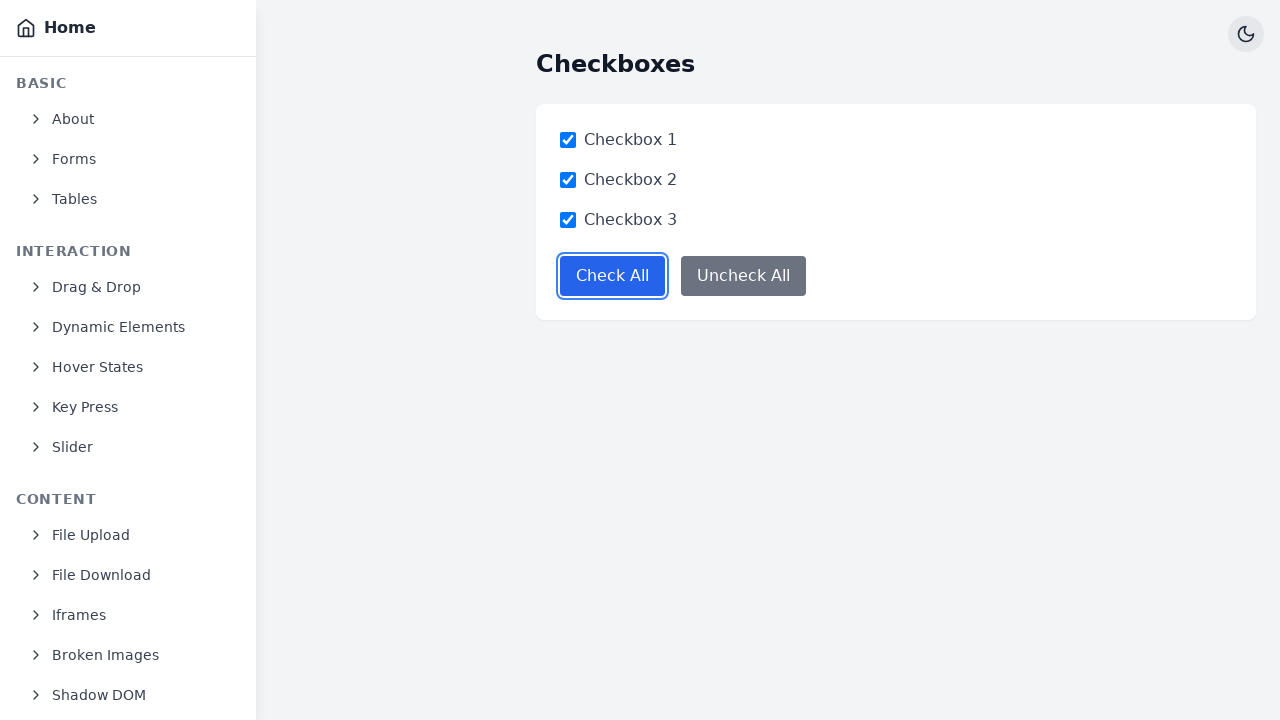

Verified checkbox 3 is checked
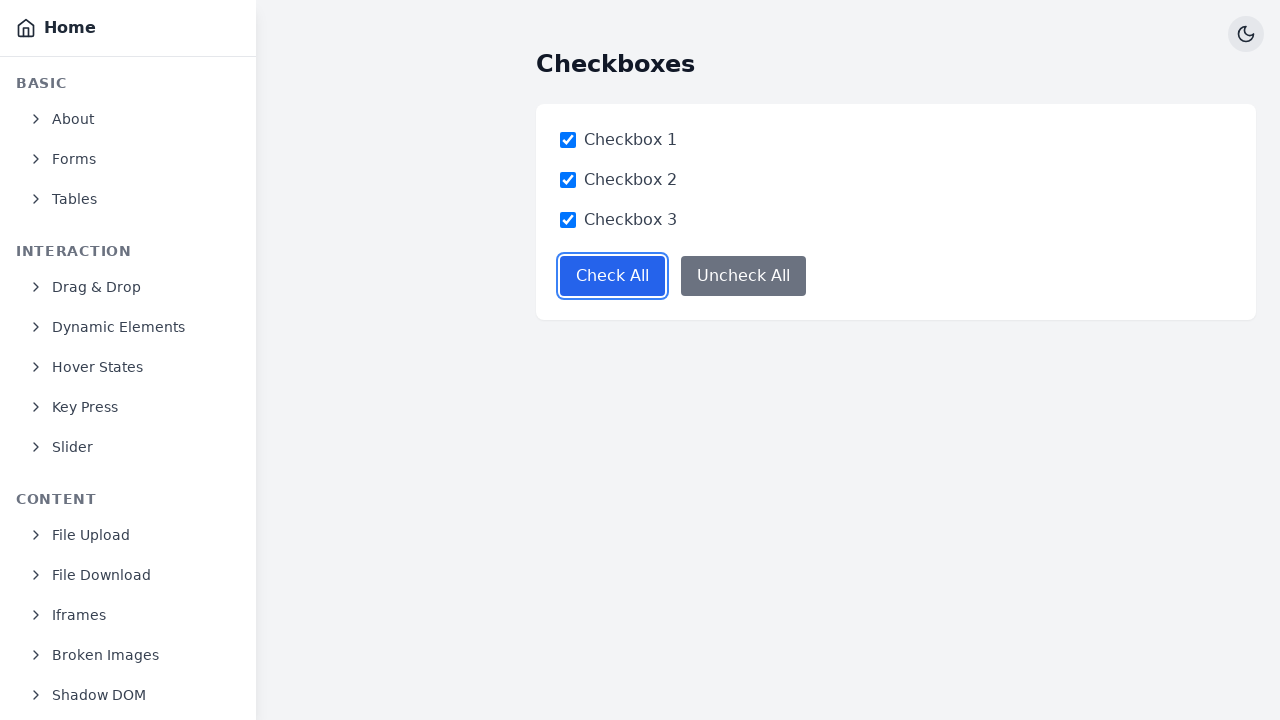

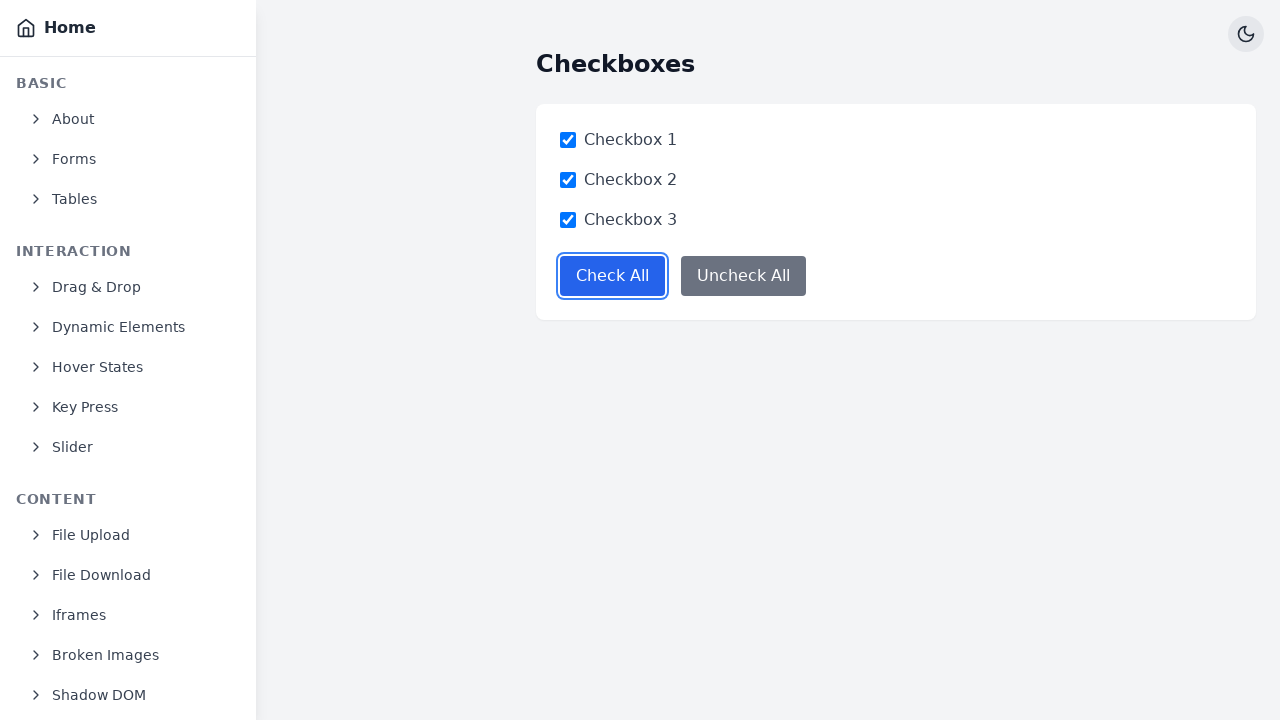